Tests explicit wait by waiting for an element with specific text to become invisible

Starting URL: https://kristinek.github.io/site/examples/sync

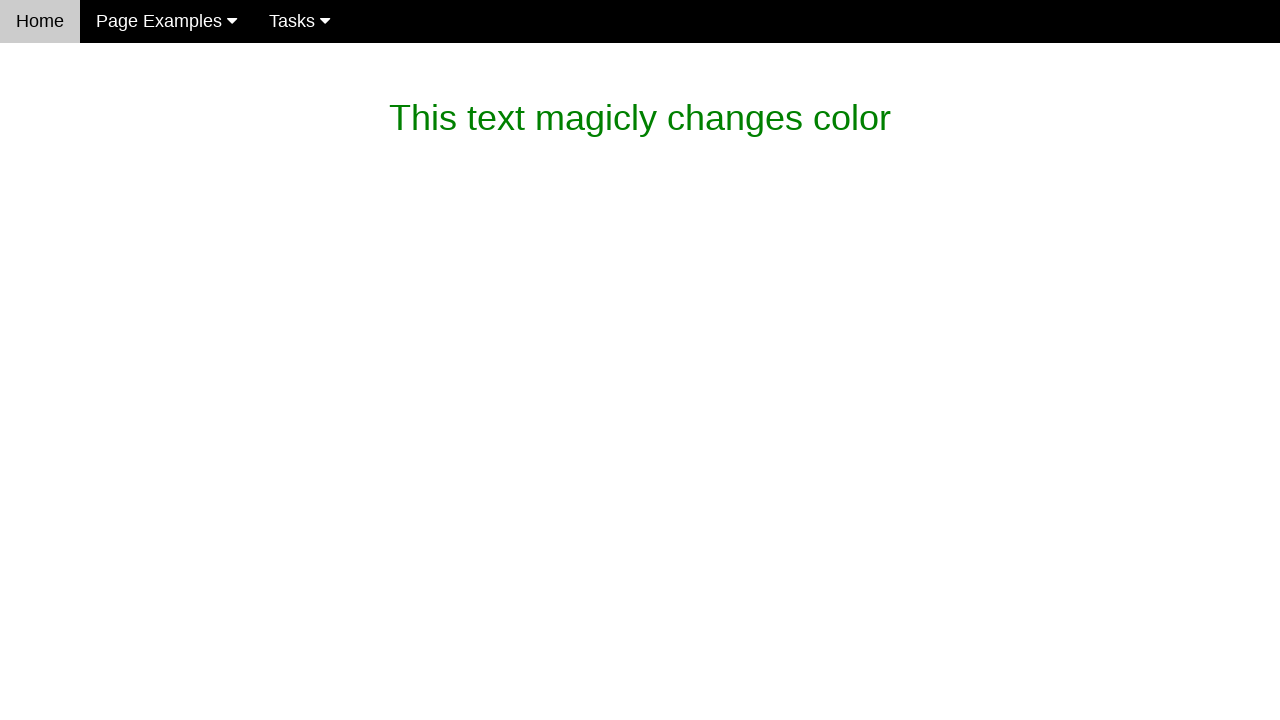

Navigated to explicit wait example page
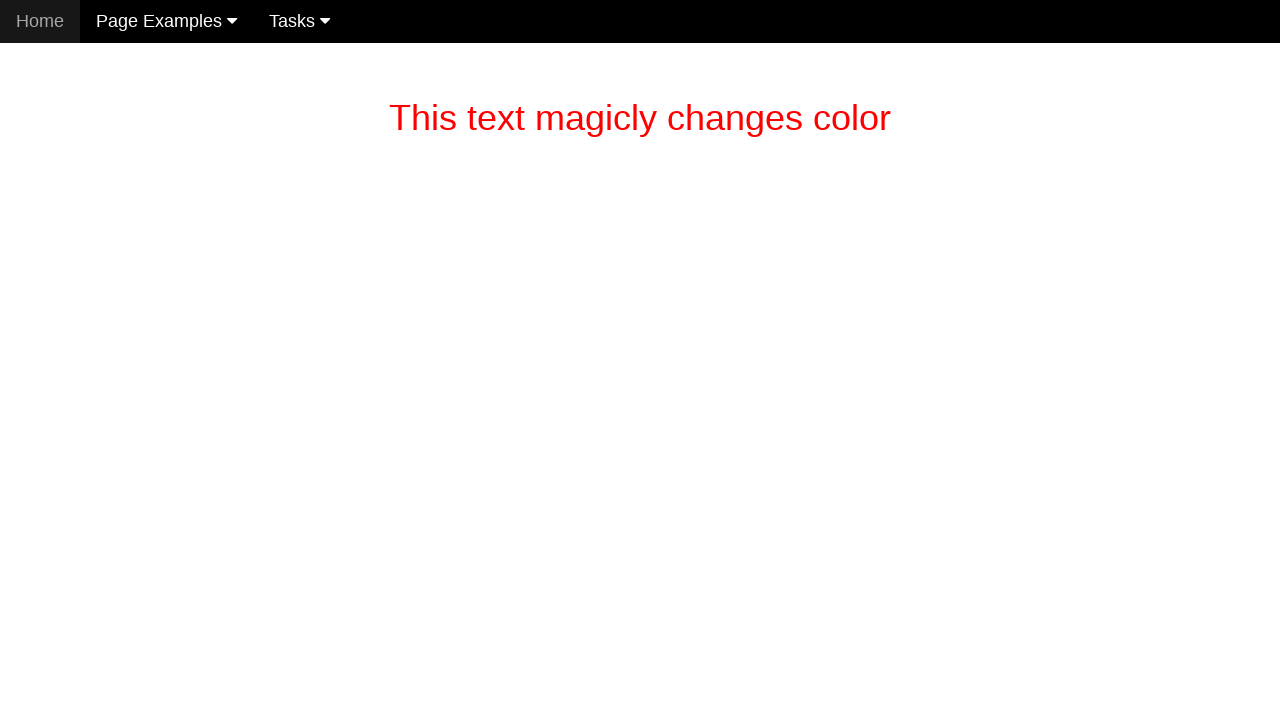

Element with 'This text magicly changes color' became invisible
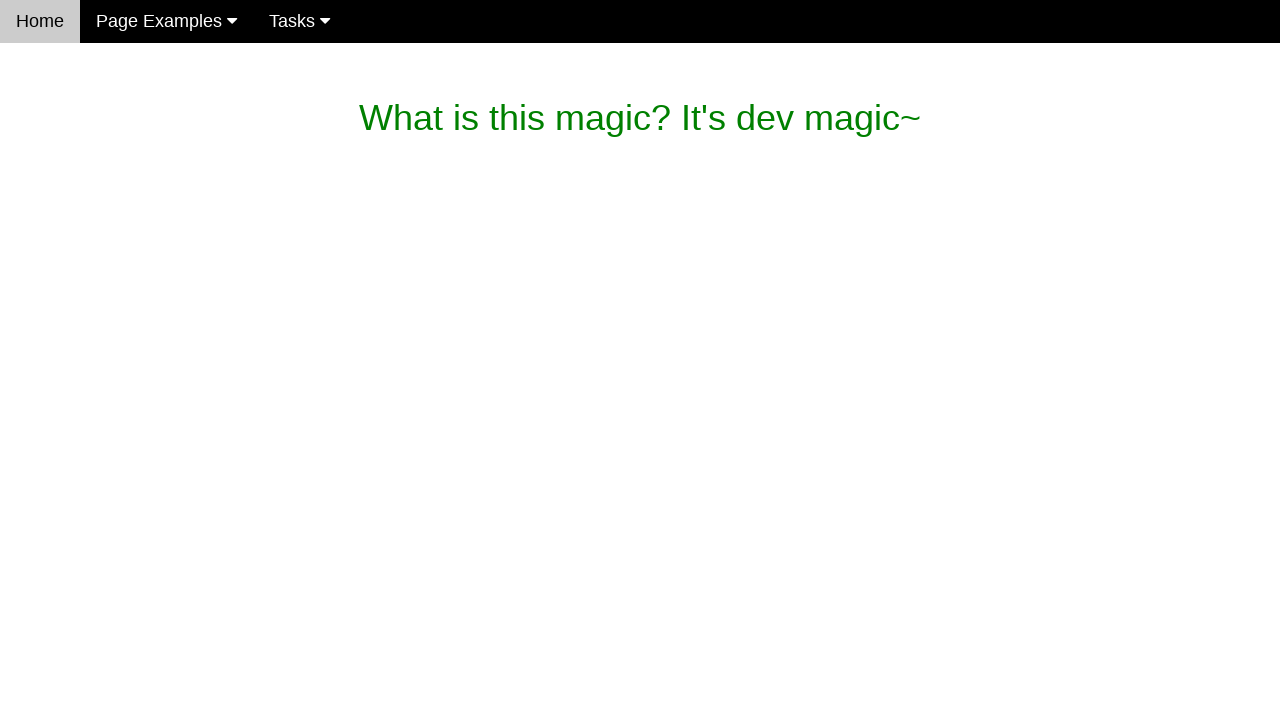

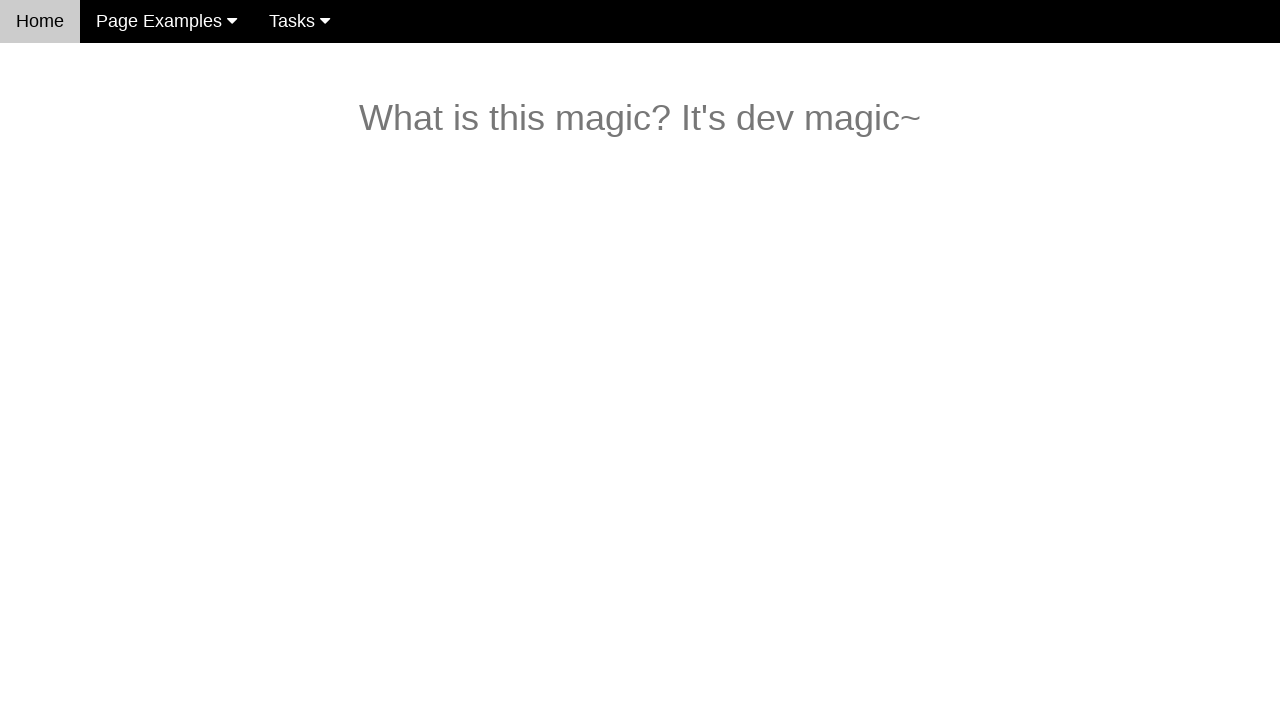